Tests login with invalid email format and verifies the validation error message

Starting URL: https://codility-frontend-prod.s3.amazonaws.com/media/task_static/qa_login_page/9a83bda125cd7398f9f482a3d6d45ea4/static/attachments/reference_page.html

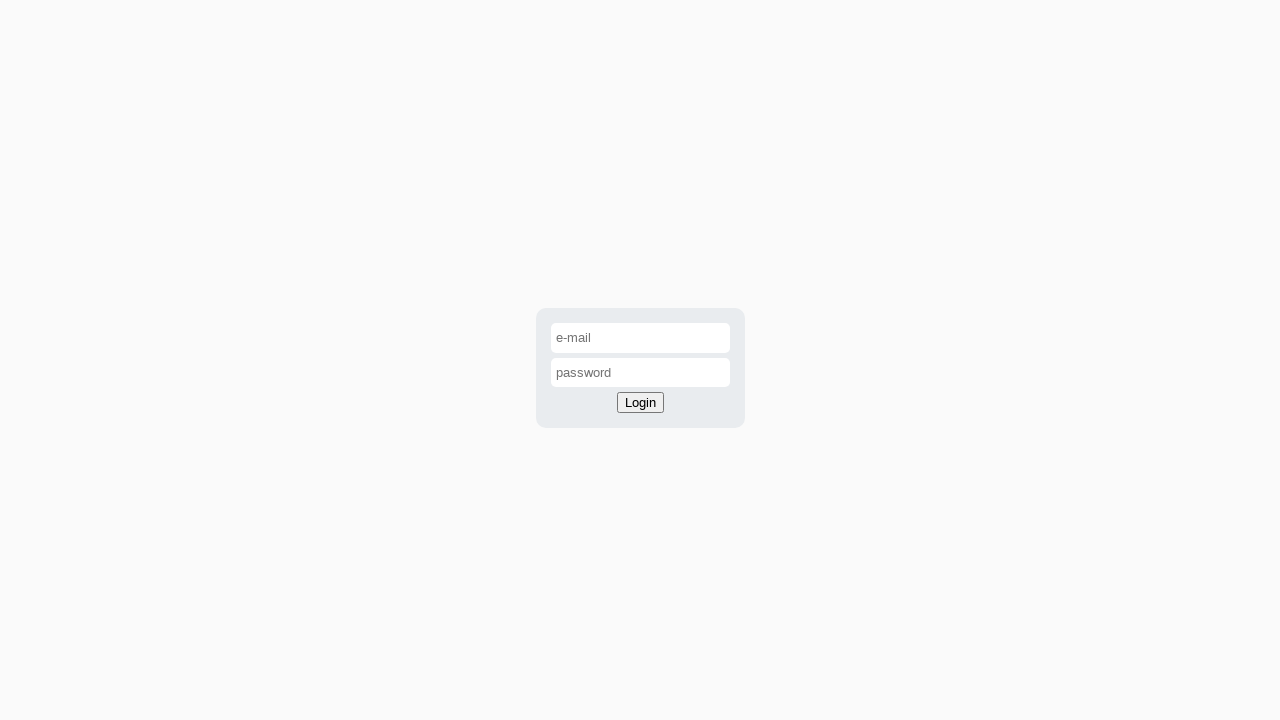

Navigated to login page
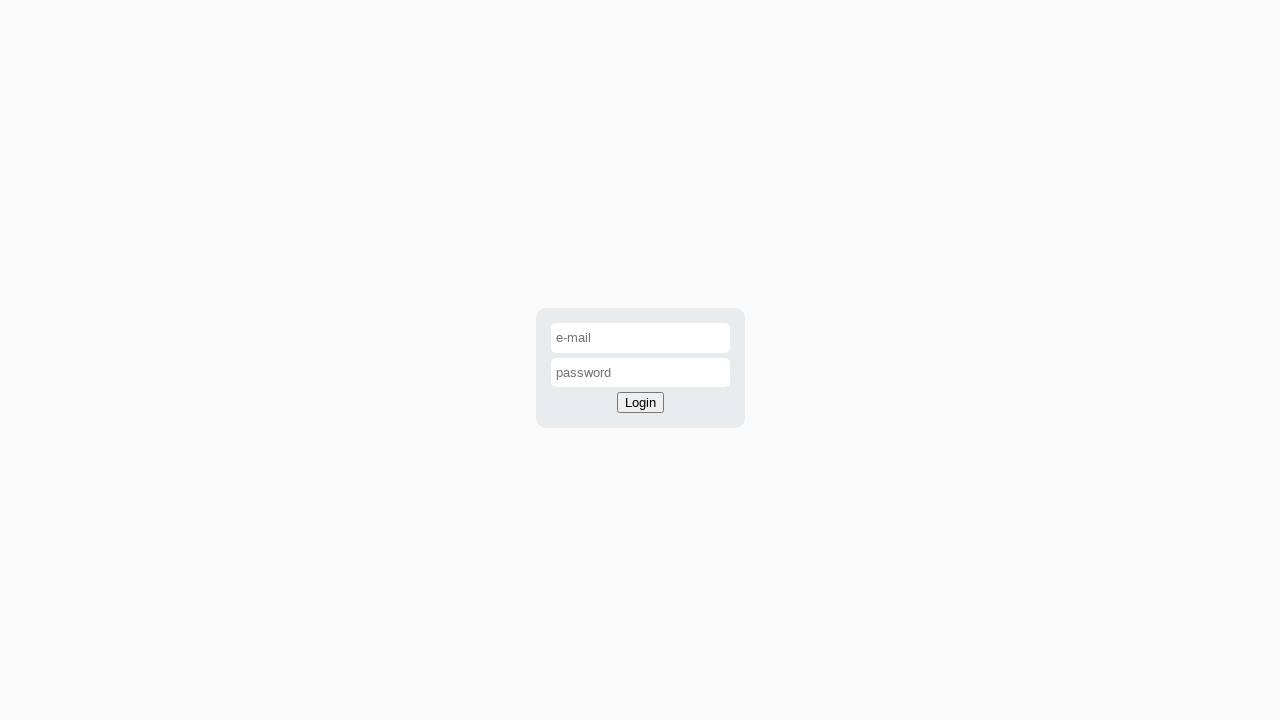

Filled email input with invalid format 'unknown' on #email-input
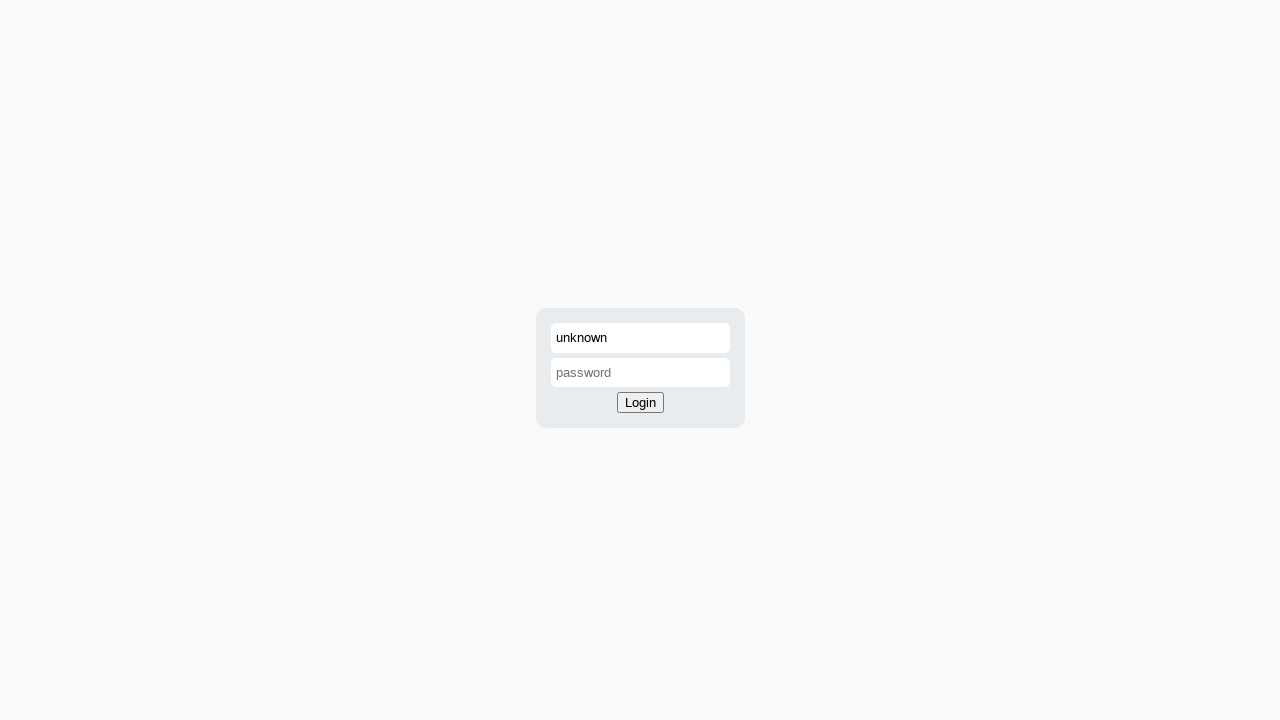

Filled password input with 'password' on #password-input
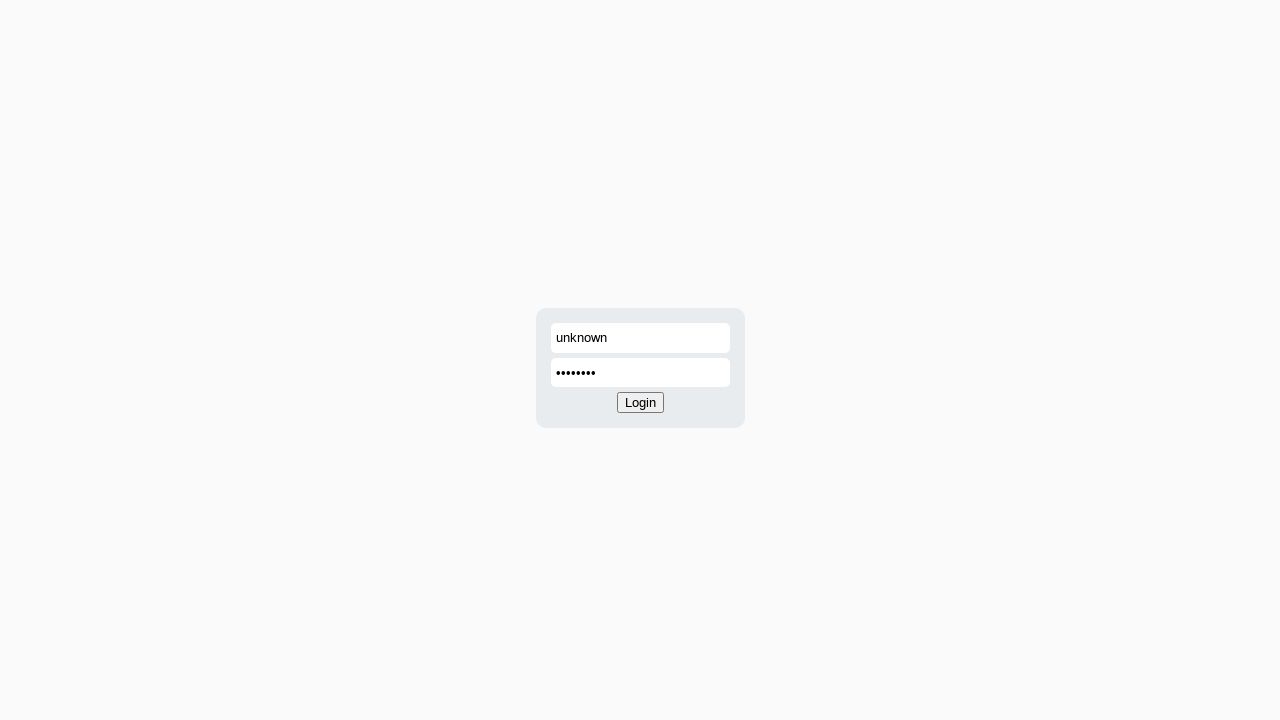

Clicked login button at (640, 403) on #login-button
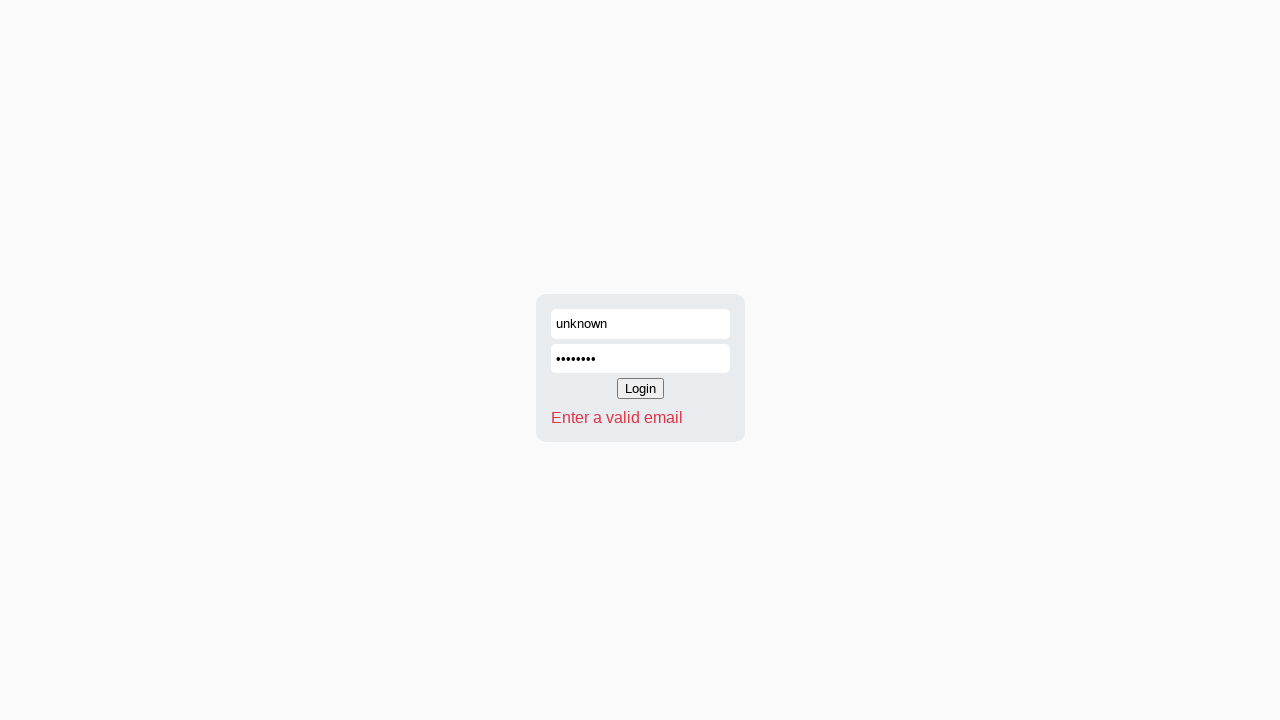

Located validation error message element
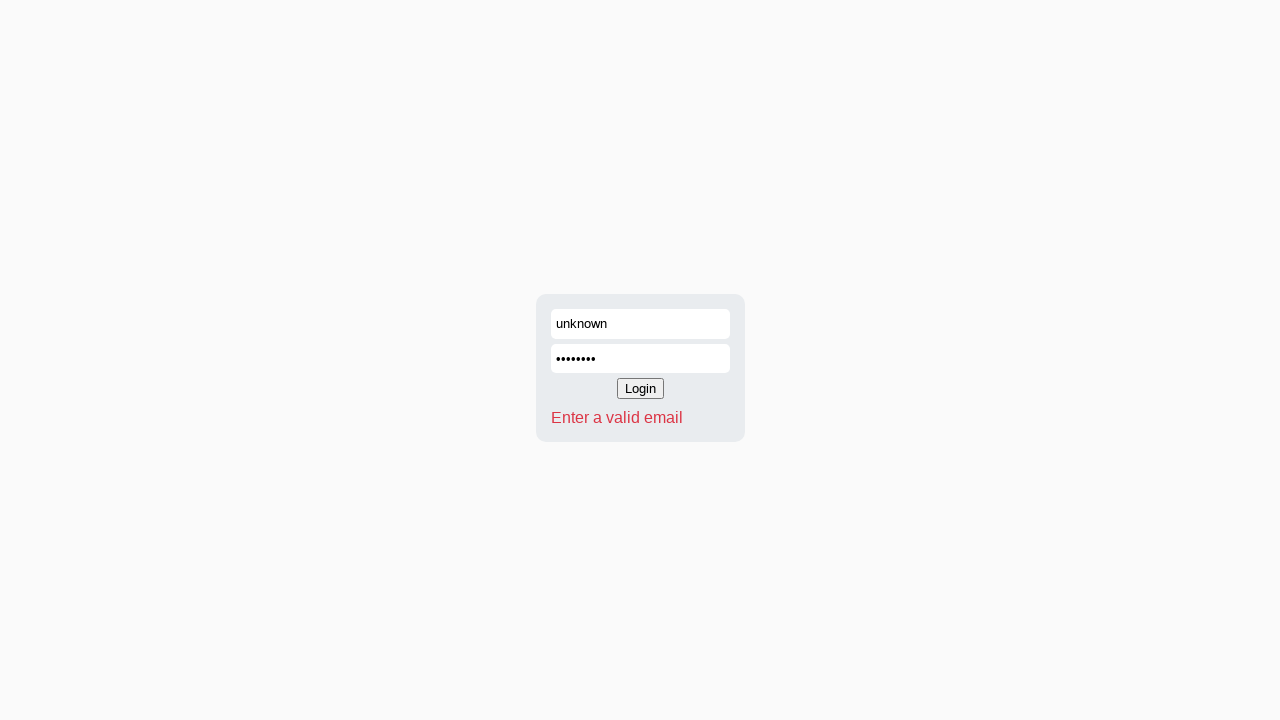

Verified validation error message displays 'Enter a valid email'
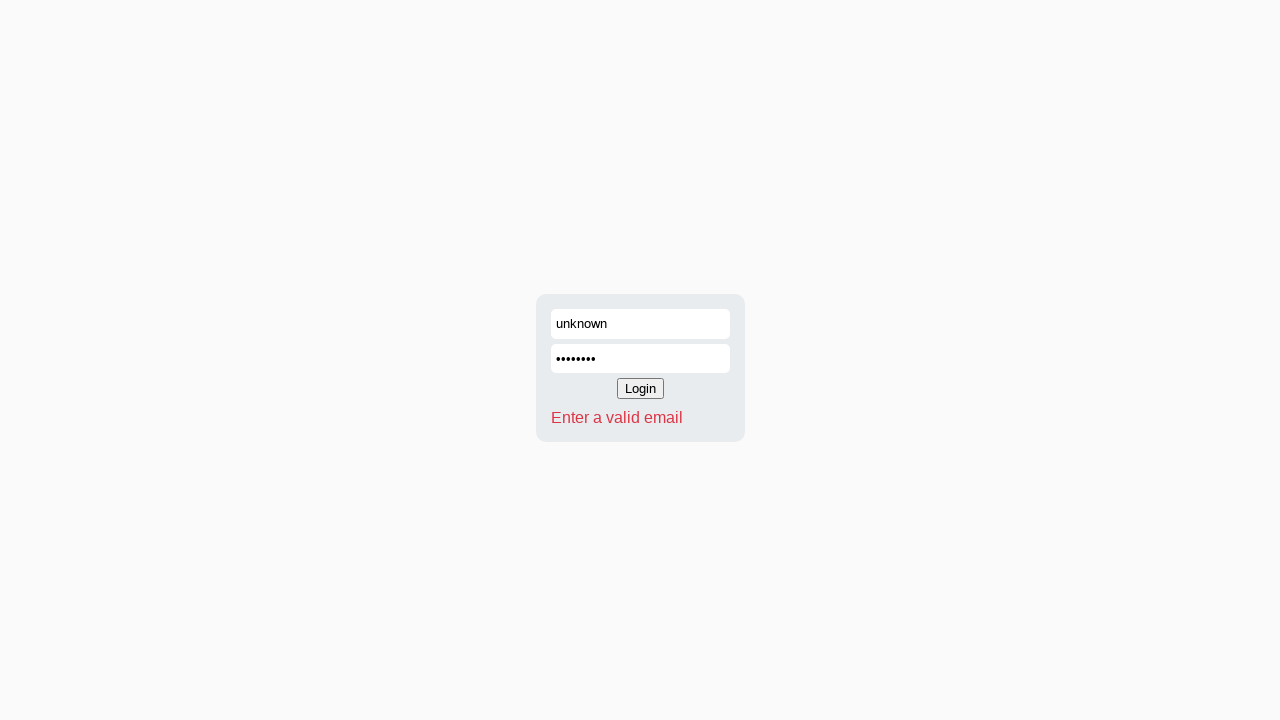

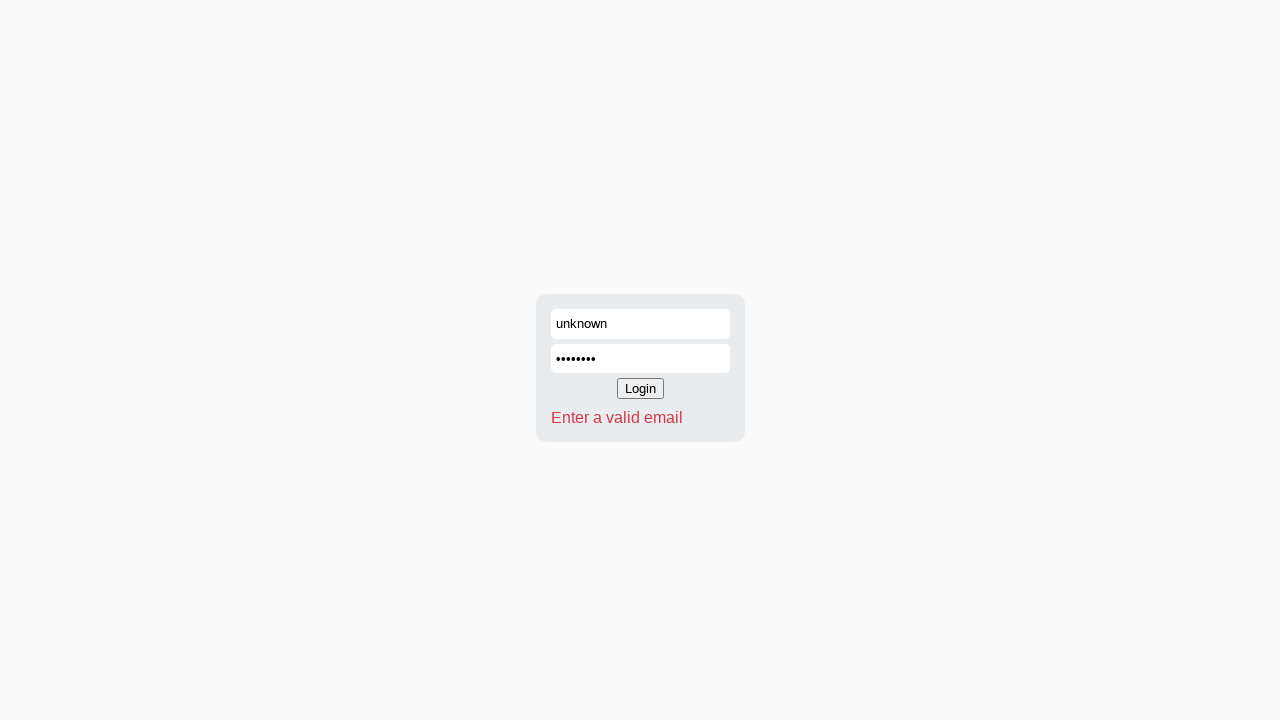